Opens multiple links from a demo page by Ctrl+clicking each link to open them in new tabs, then switches through all opened tabs to verify they loaded correctly.

Starting URL: https://qavbox.github.io/demo/

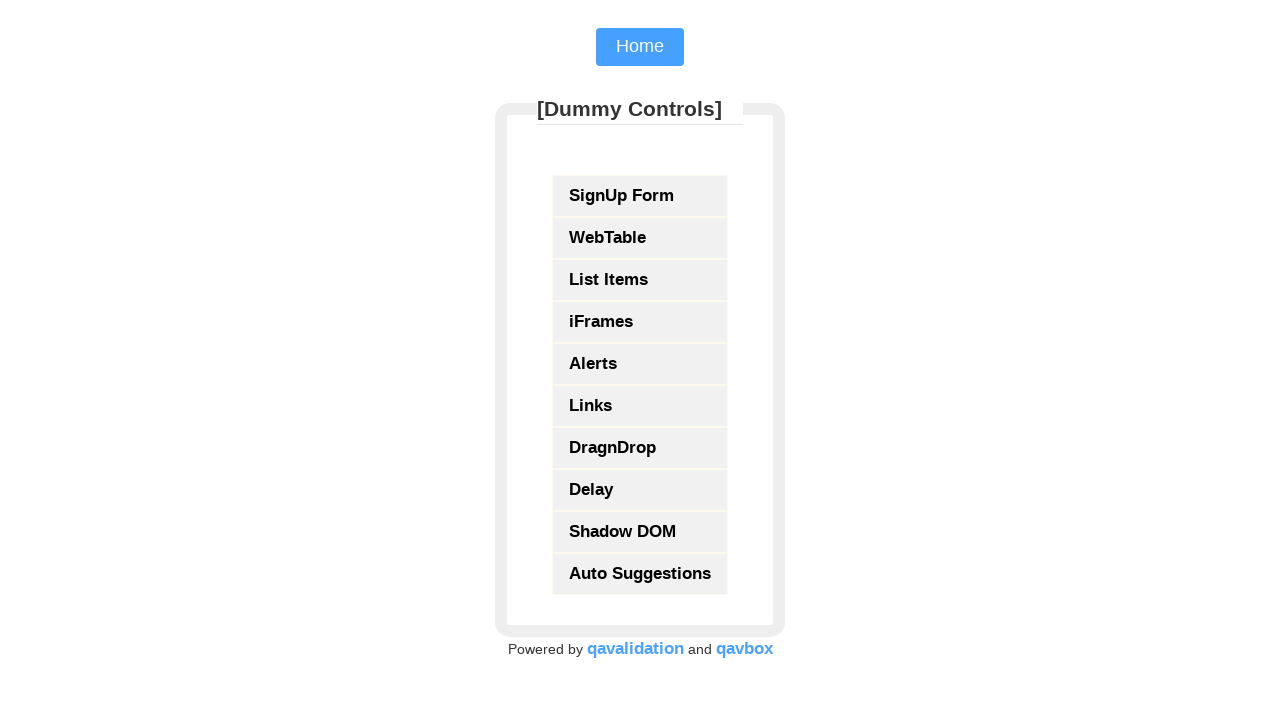

Waited for form with id 'form1' to be present
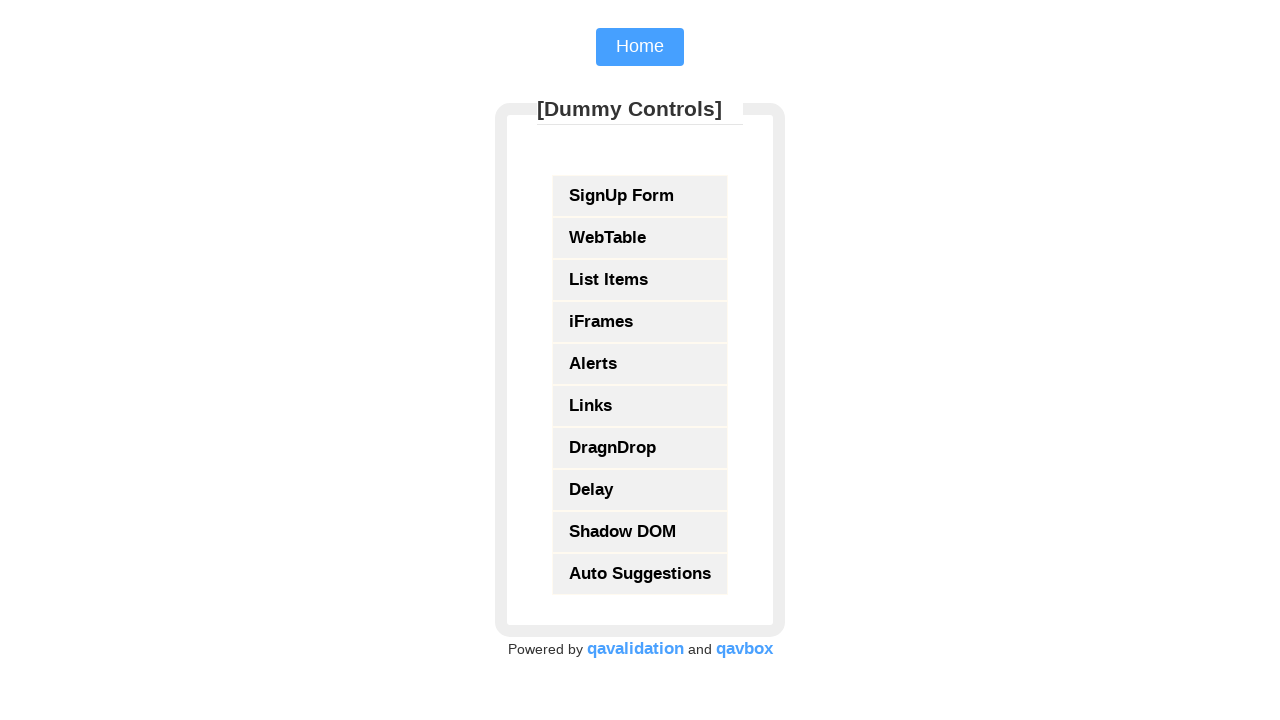

Retrieved all links from the form
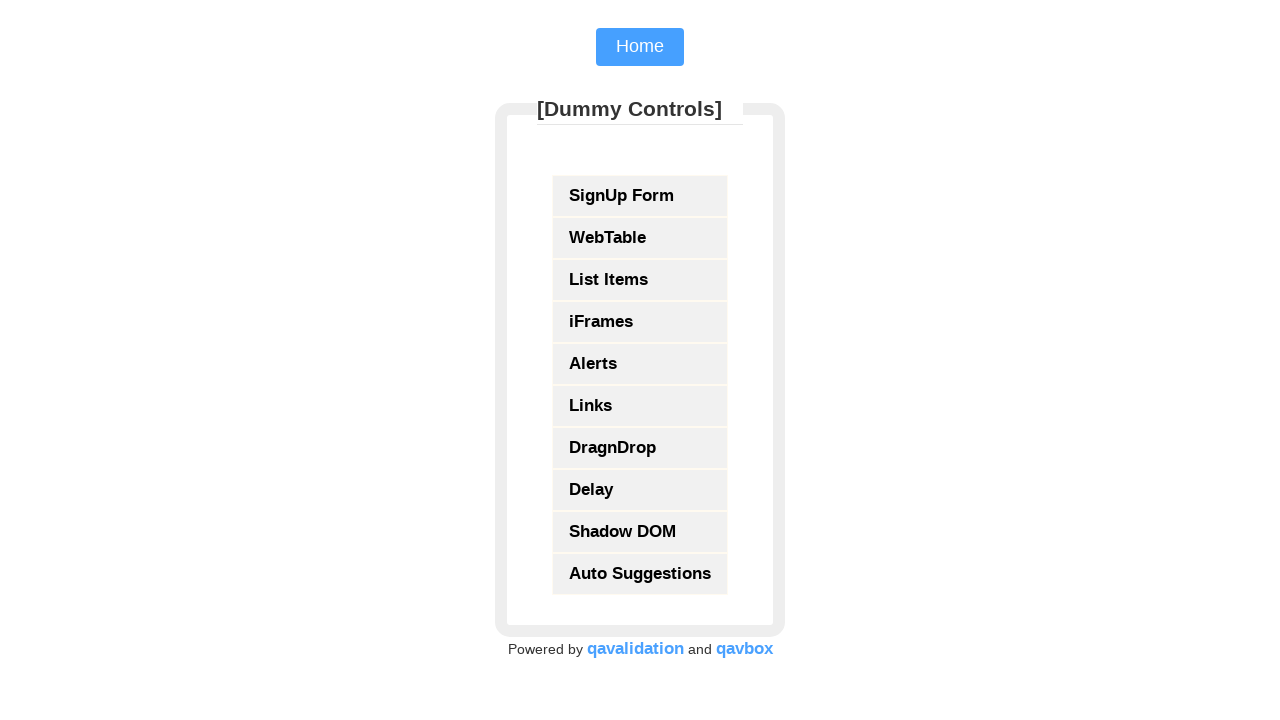

Ctrl+clicked a link to open it in a new tab at (640, 196) on xpath=//form[@id='form1']//a >> nth=0
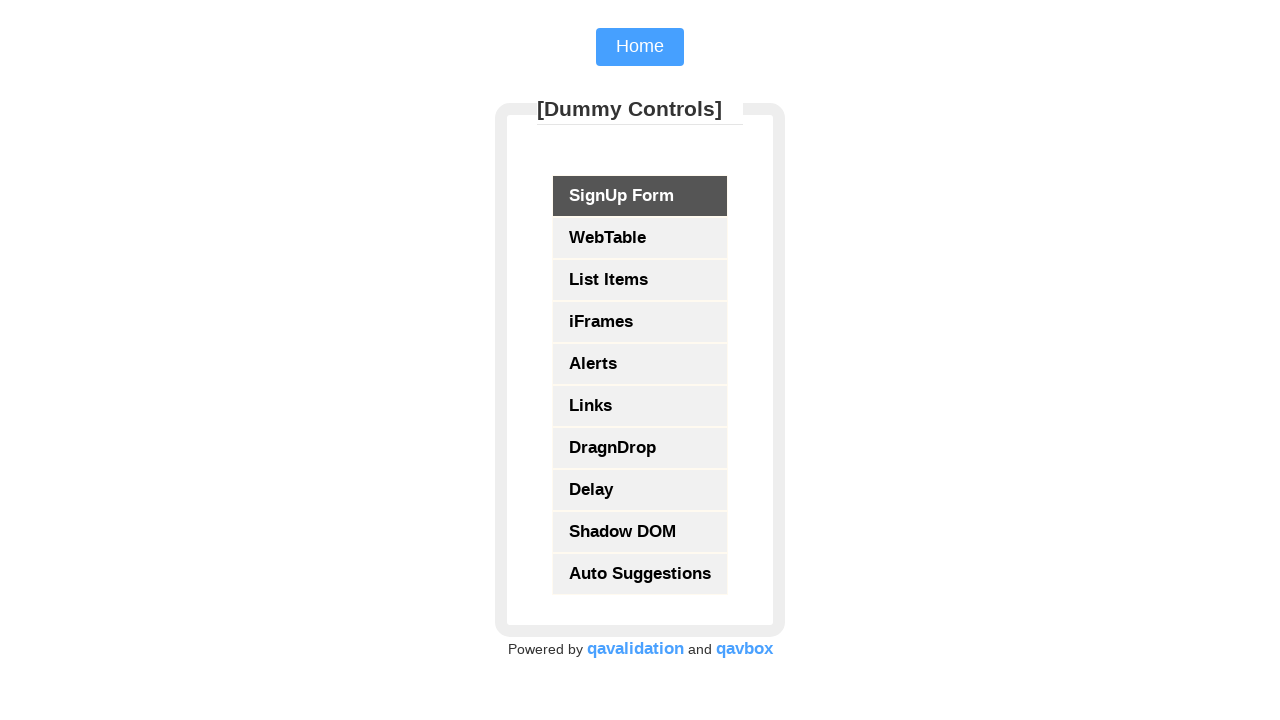

Ctrl+clicked a link to open it in a new tab at (640, 238) on xpath=//form[@id='form1']//a >> nth=1
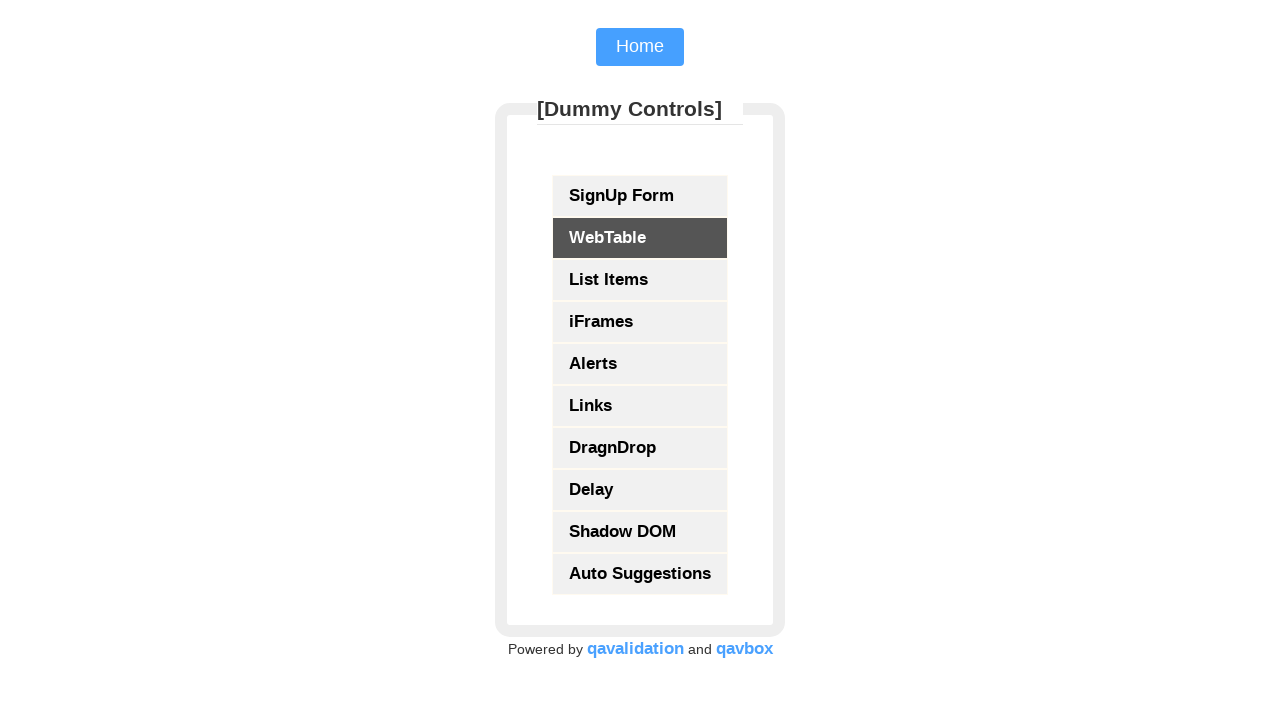

Ctrl+clicked a link to open it in a new tab at (640, 280) on xpath=//form[@id='form1']//a >> nth=2
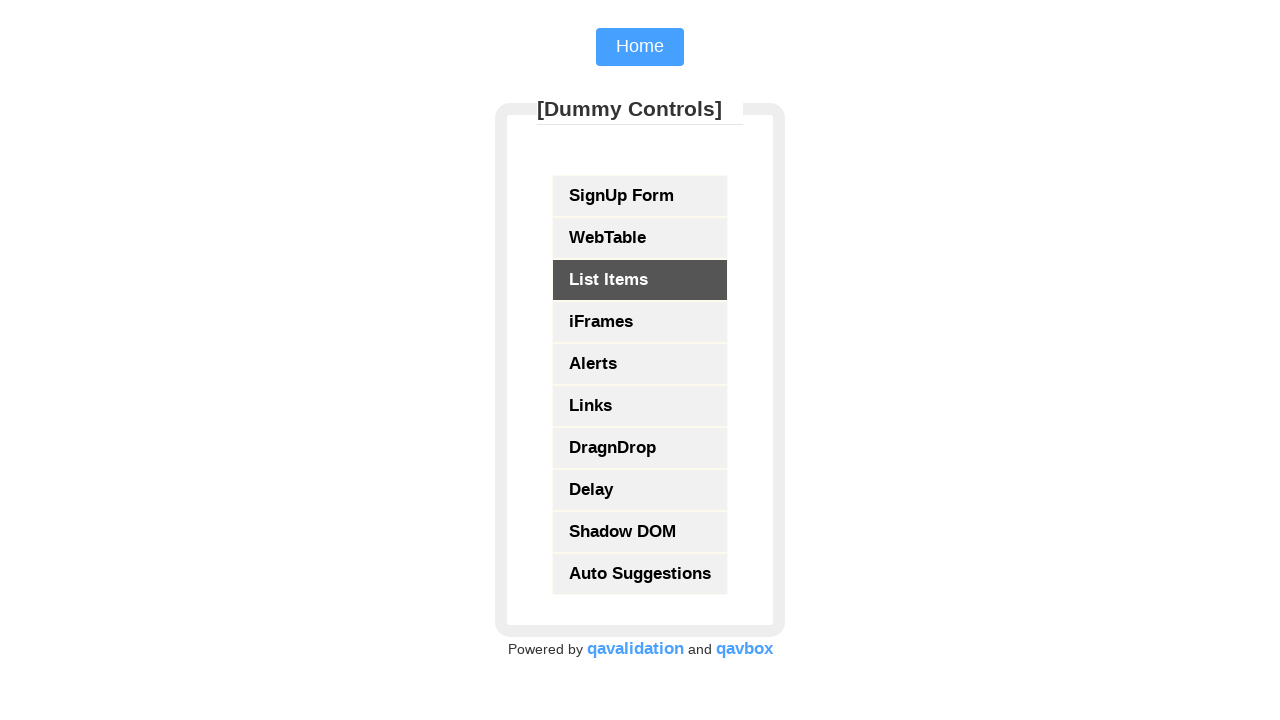

Ctrl+clicked a link to open it in a new tab at (640, 322) on xpath=//form[@id='form1']//a >> nth=3
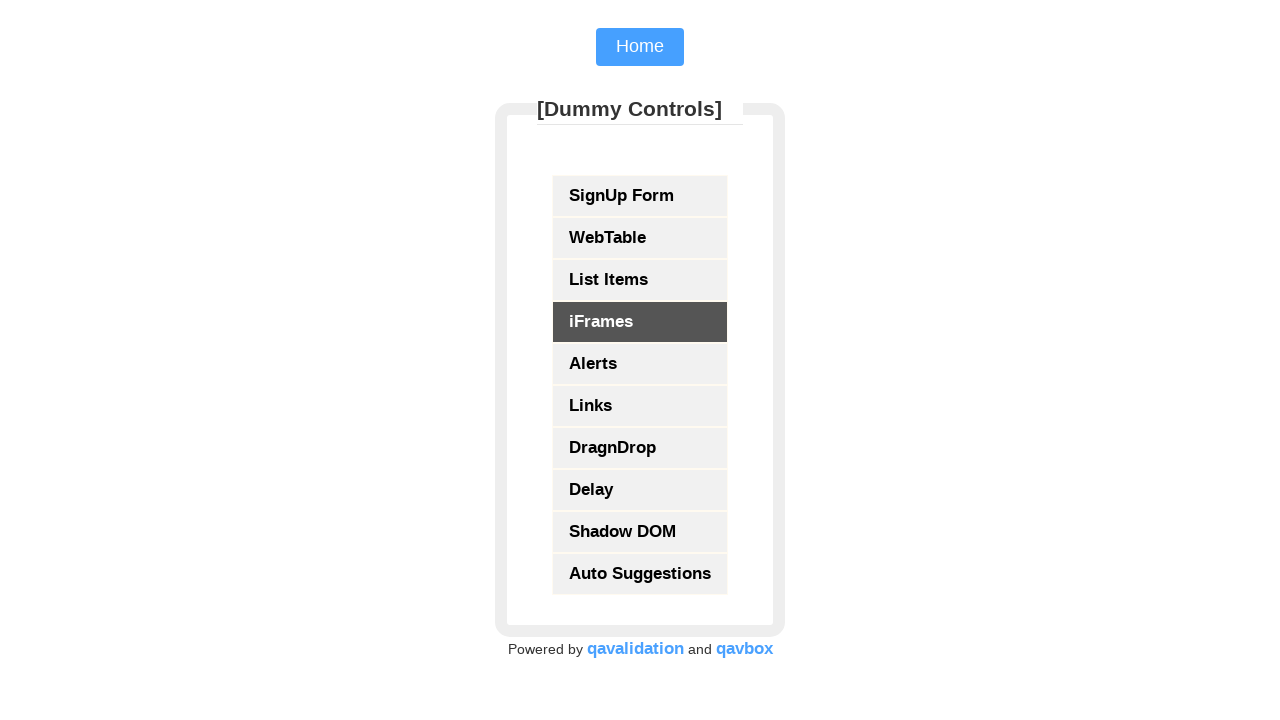

Ctrl+clicked a link to open it in a new tab at (640, 364) on xpath=//form[@id='form1']//a >> nth=4
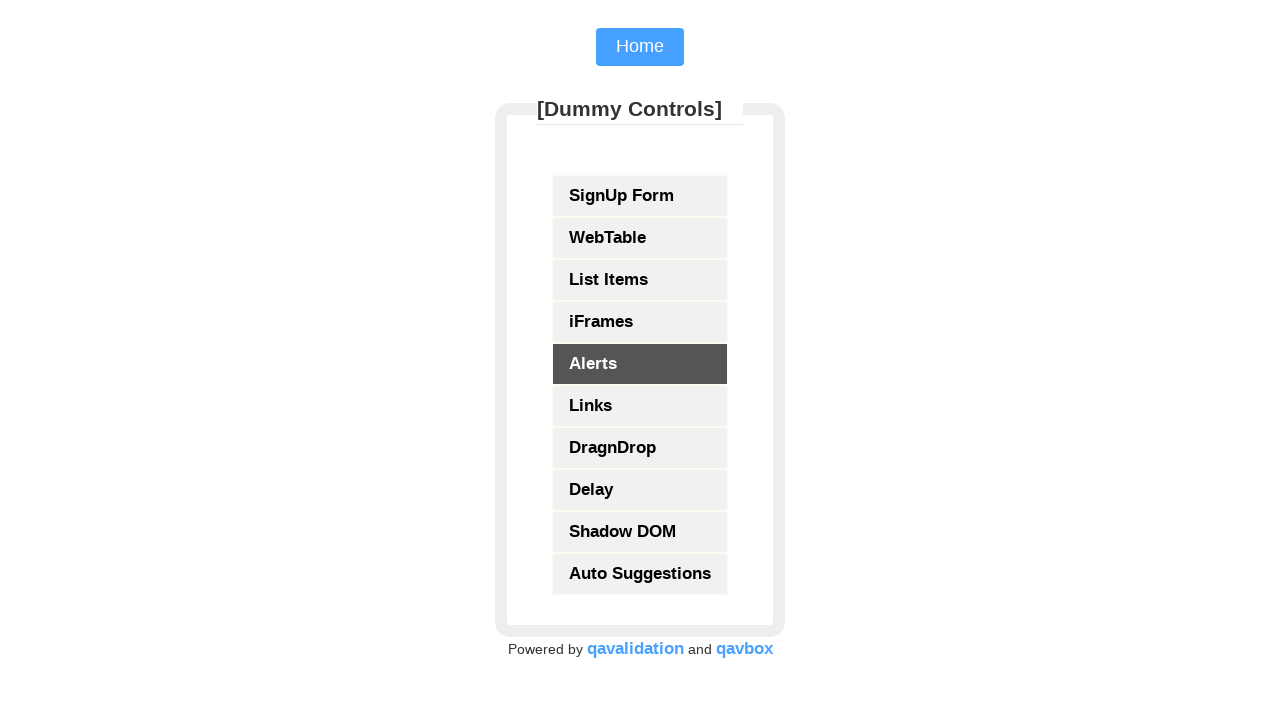

Ctrl+clicked a link to open it in a new tab at (640, 406) on xpath=//form[@id='form1']//a >> nth=5
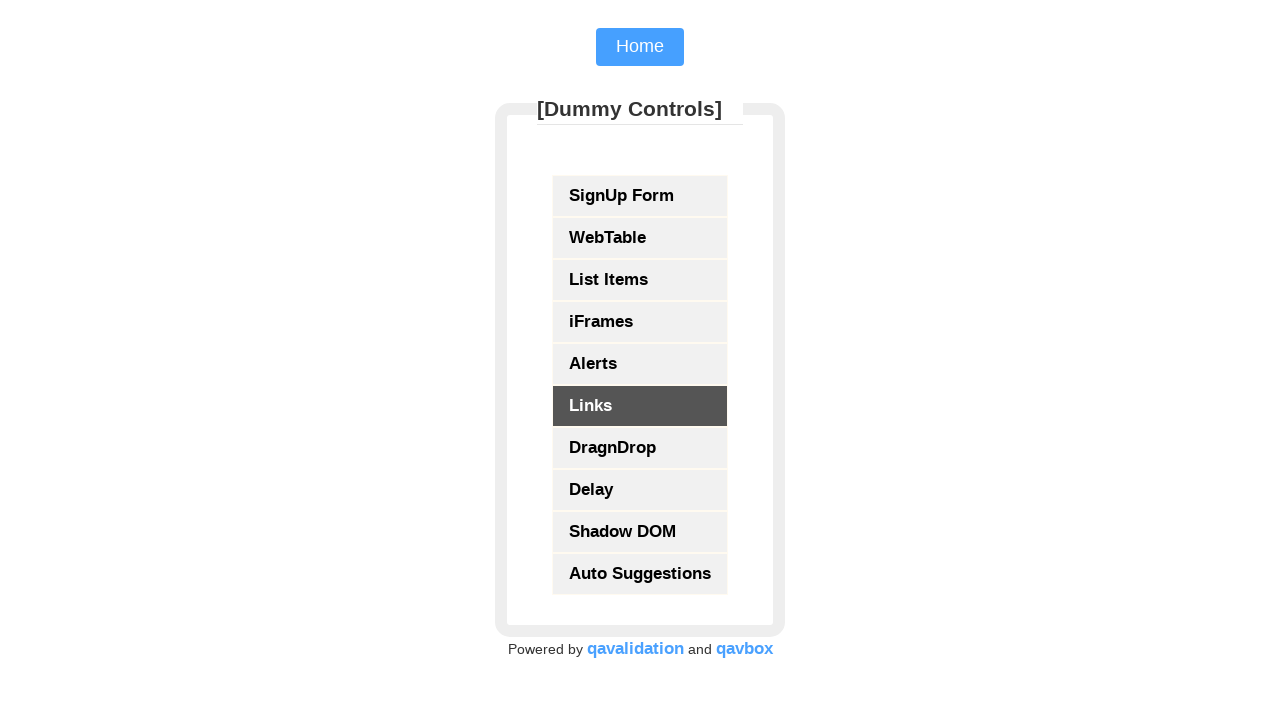

Ctrl+clicked a link to open it in a new tab at (640, 448) on xpath=//form[@id='form1']//a >> nth=6
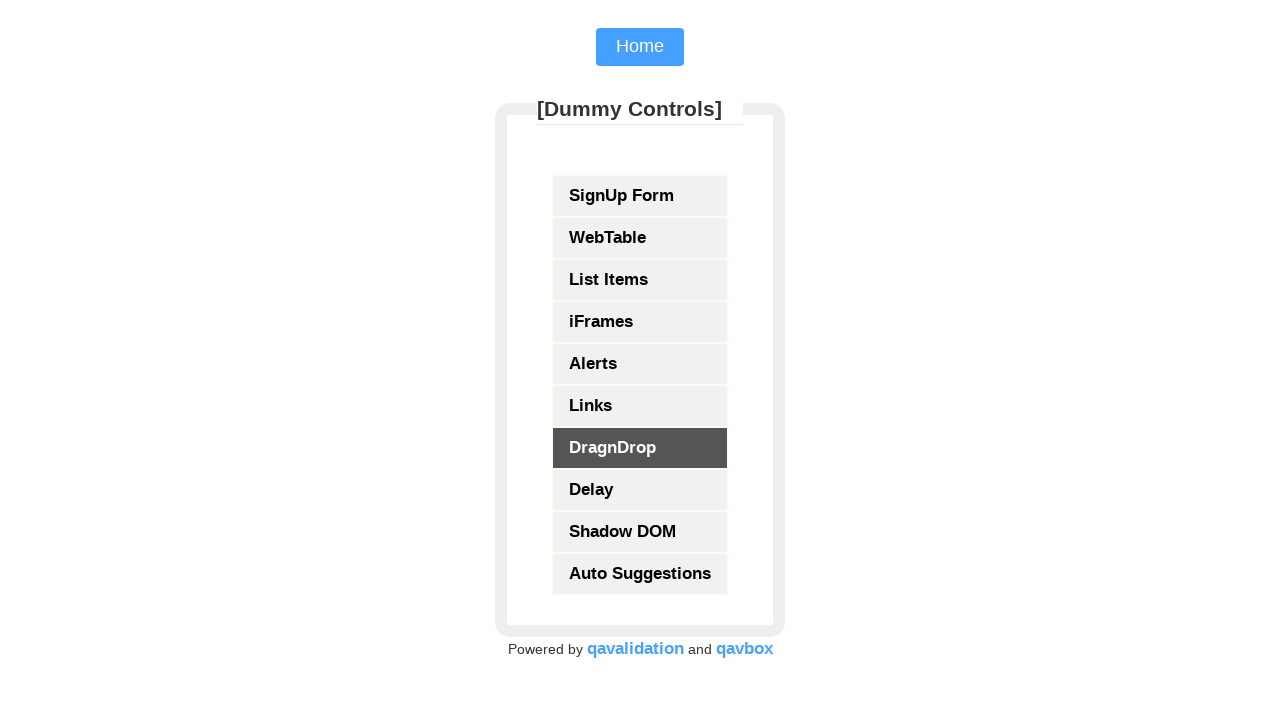

Ctrl+clicked a link to open it in a new tab at (640, 490) on xpath=//form[@id='form1']//a >> nth=7
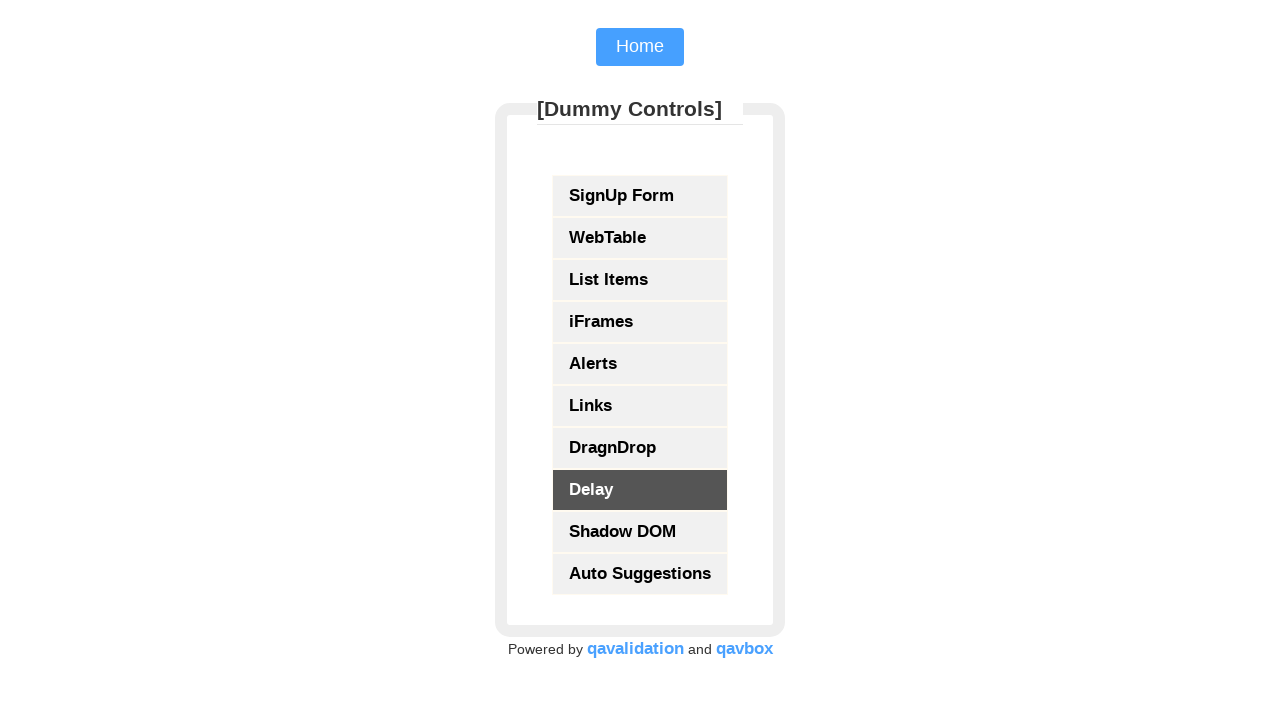

Ctrl+clicked a link to open it in a new tab at (640, 532) on xpath=//form[@id='form1']//a >> nth=8
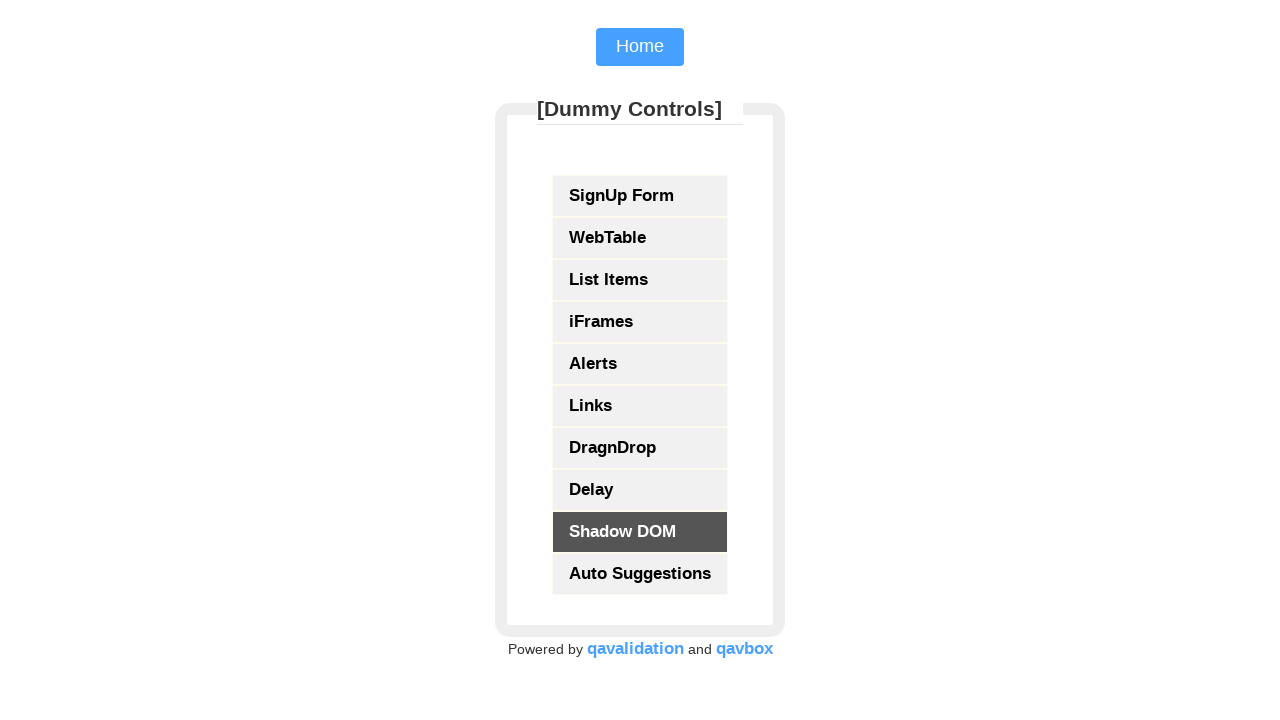

Ctrl+clicked a link to open it in a new tab at (640, 574) on xpath=//form[@id='form1']//a >> nth=9
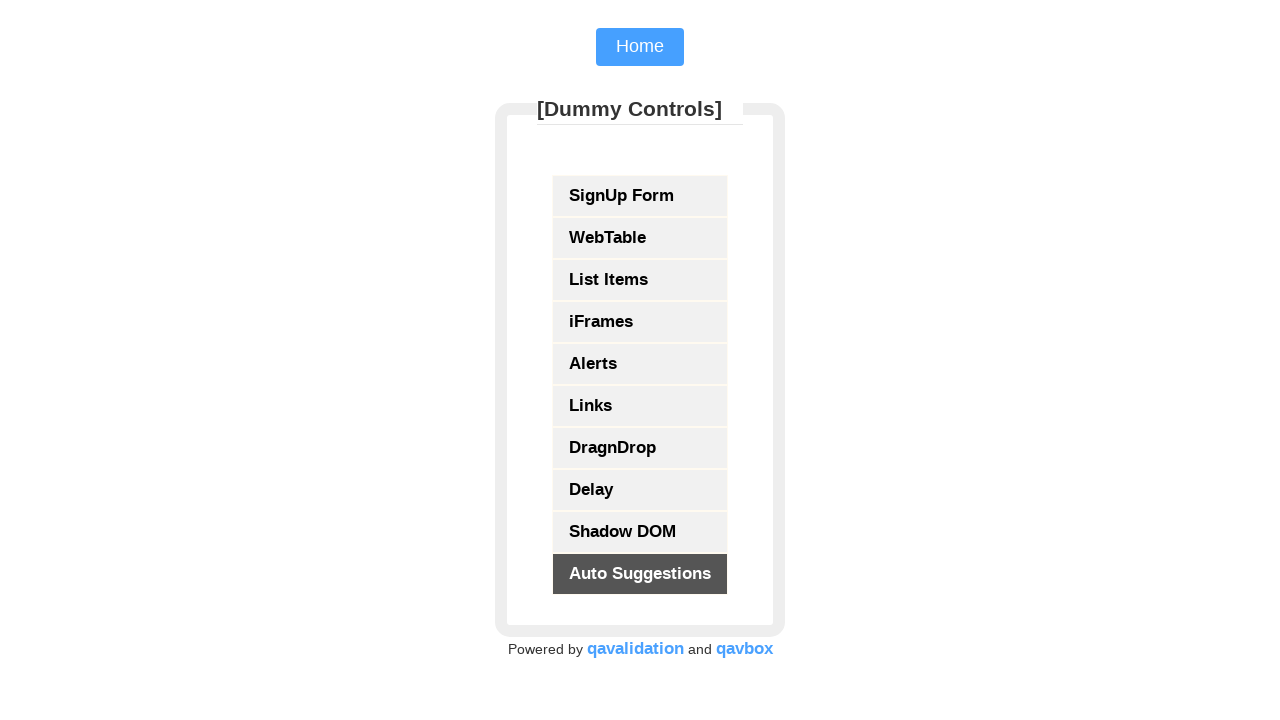

Retrieved all open pages/tabs from the context
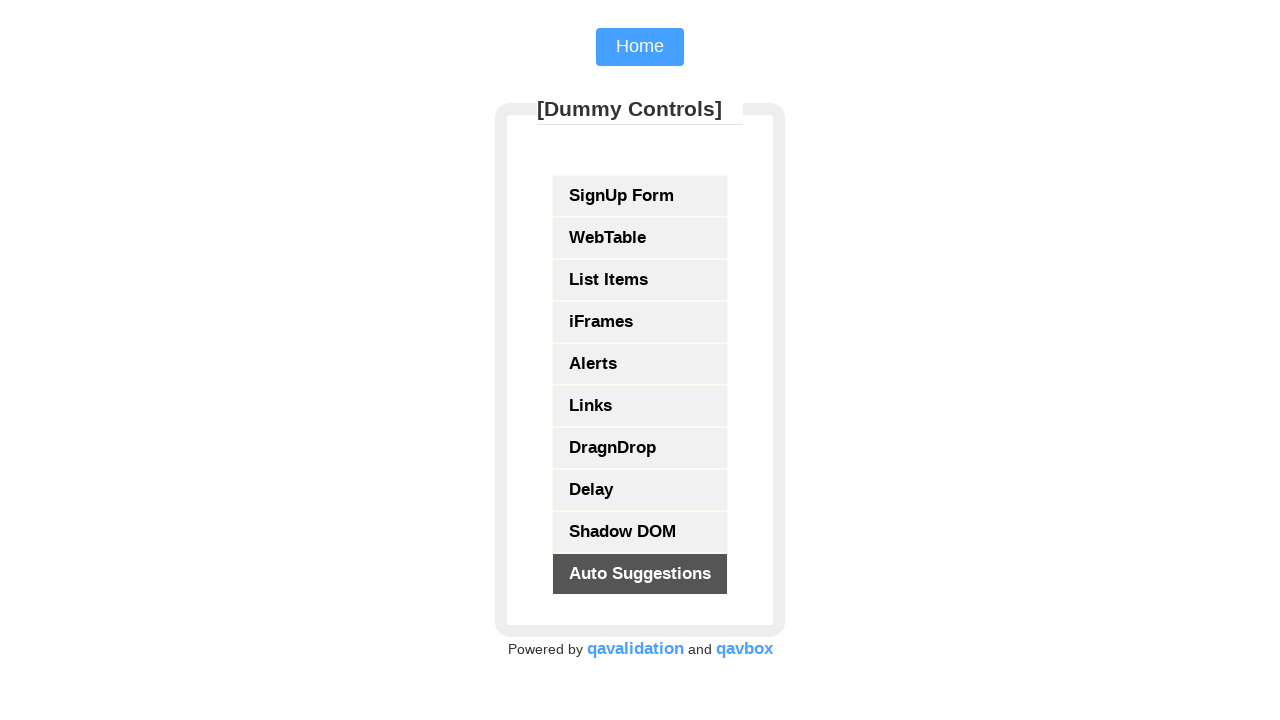

Brought a page/tab to the front
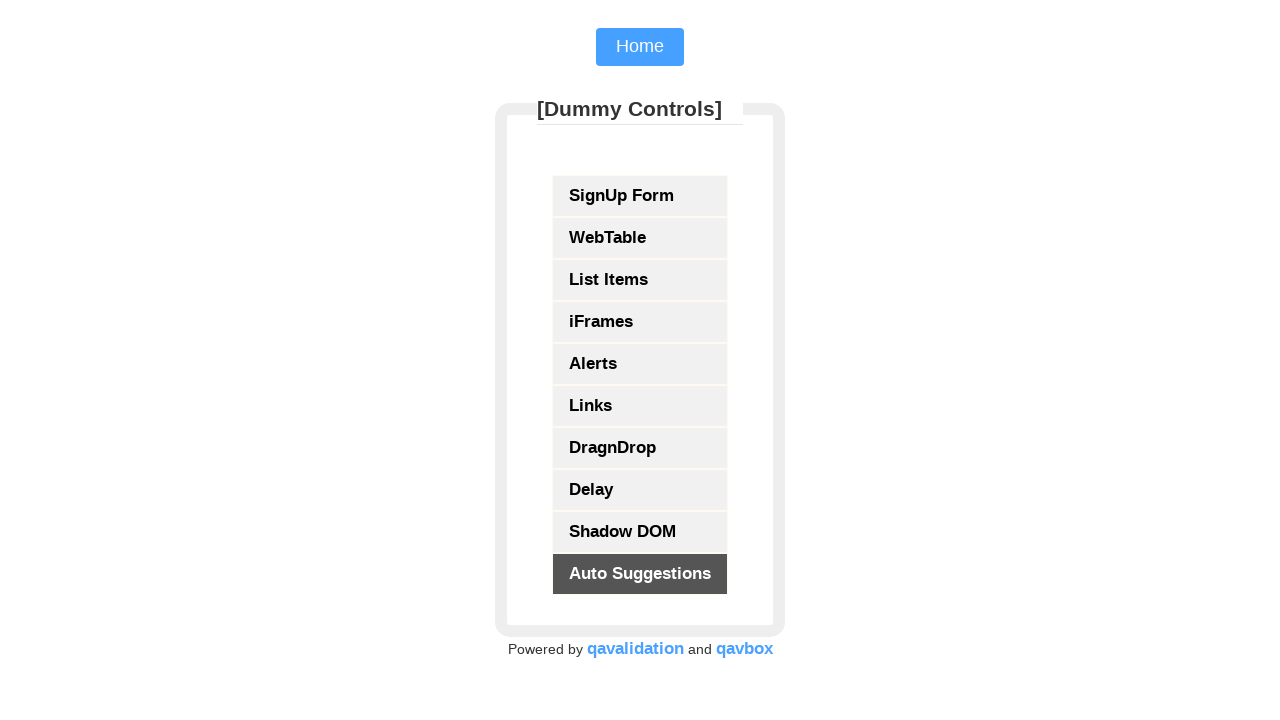

Waited for page to reach 'domcontentloaded' state
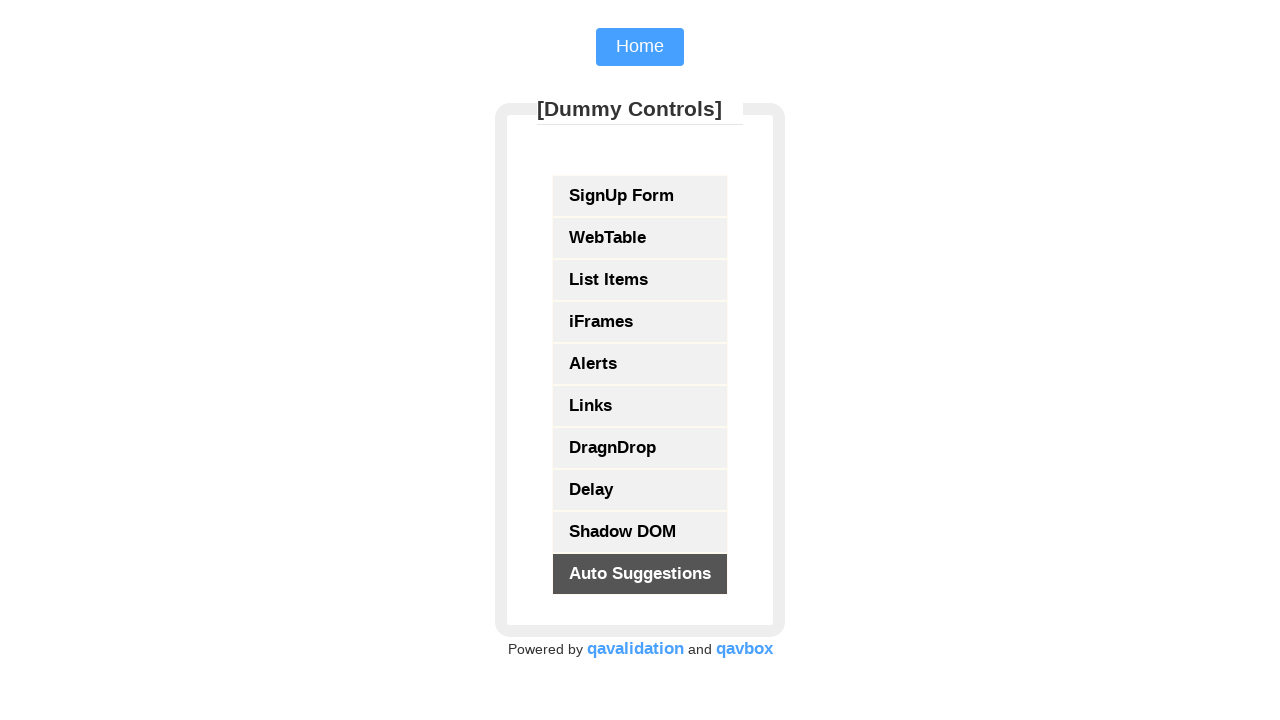

Brought a page/tab to the front
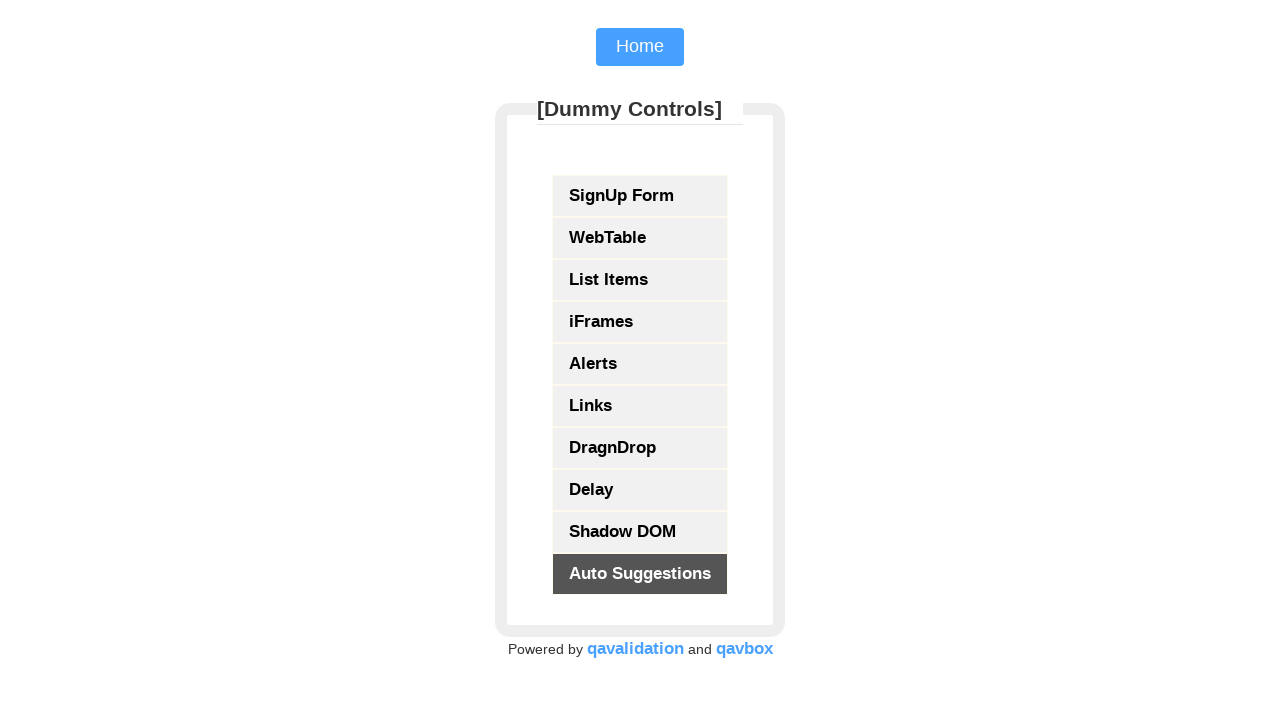

Waited for page to reach 'domcontentloaded' state
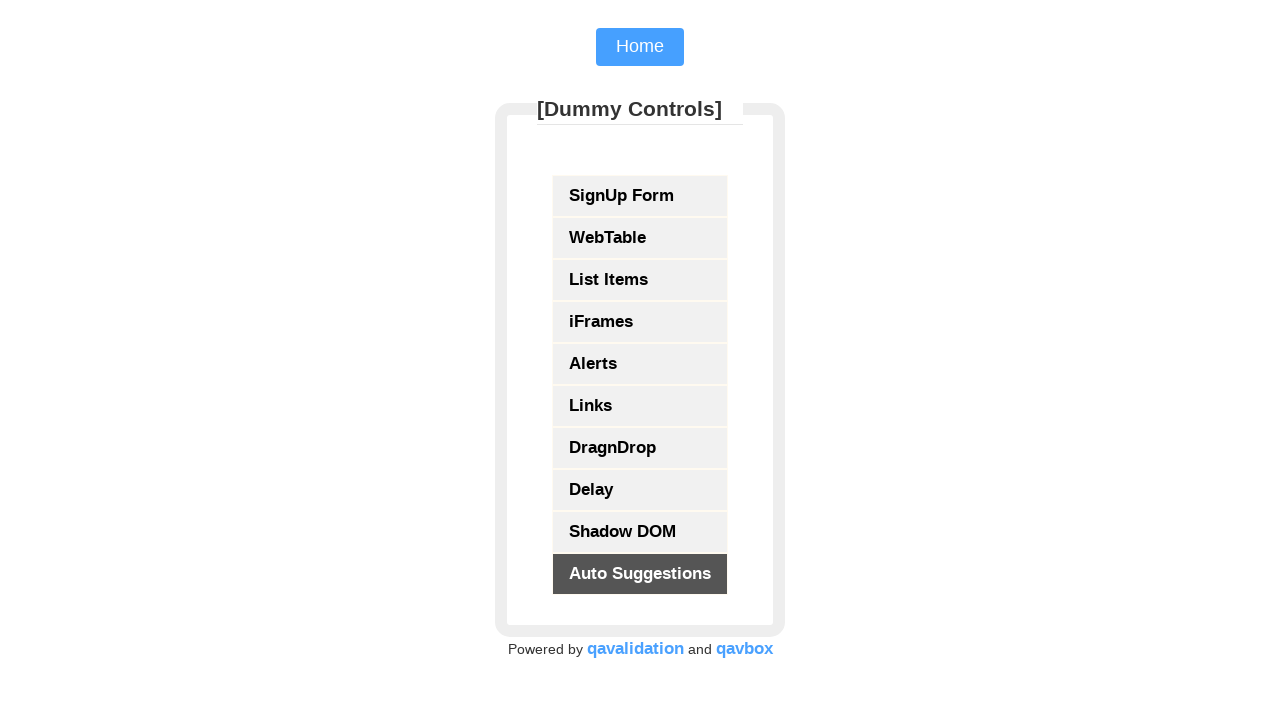

Brought a page/tab to the front
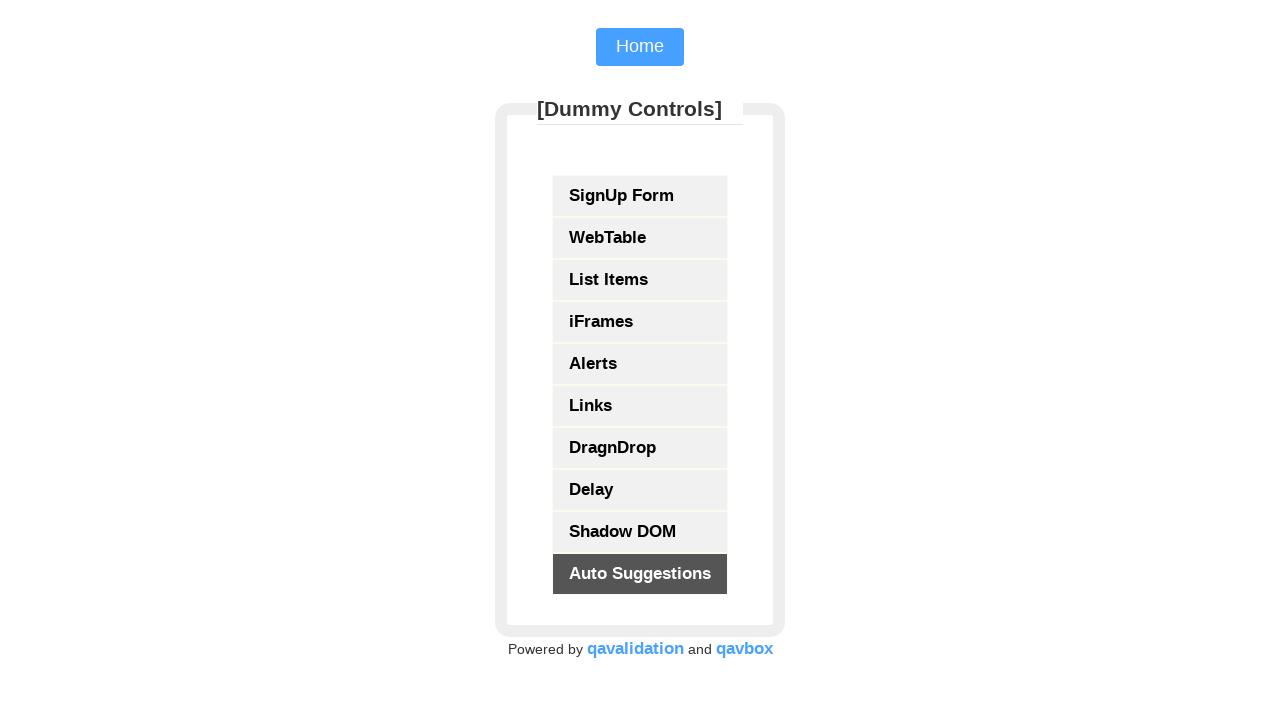

Waited for page to reach 'domcontentloaded' state
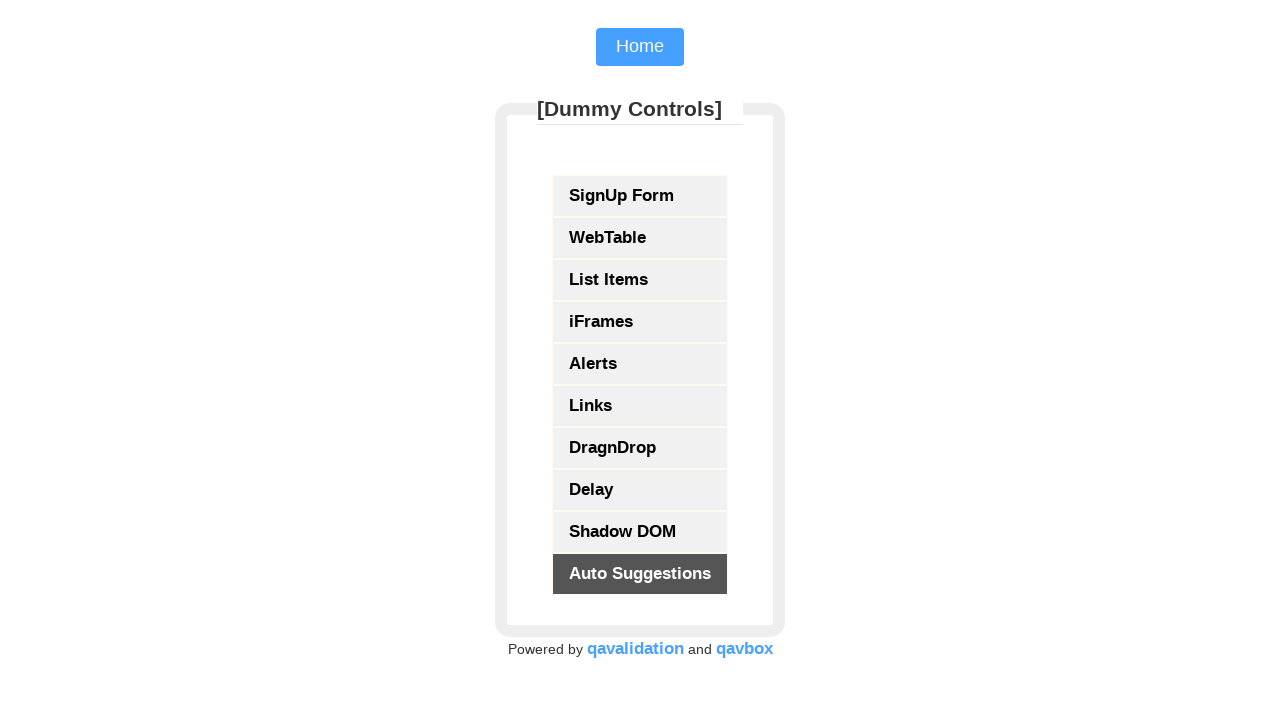

Brought a page/tab to the front
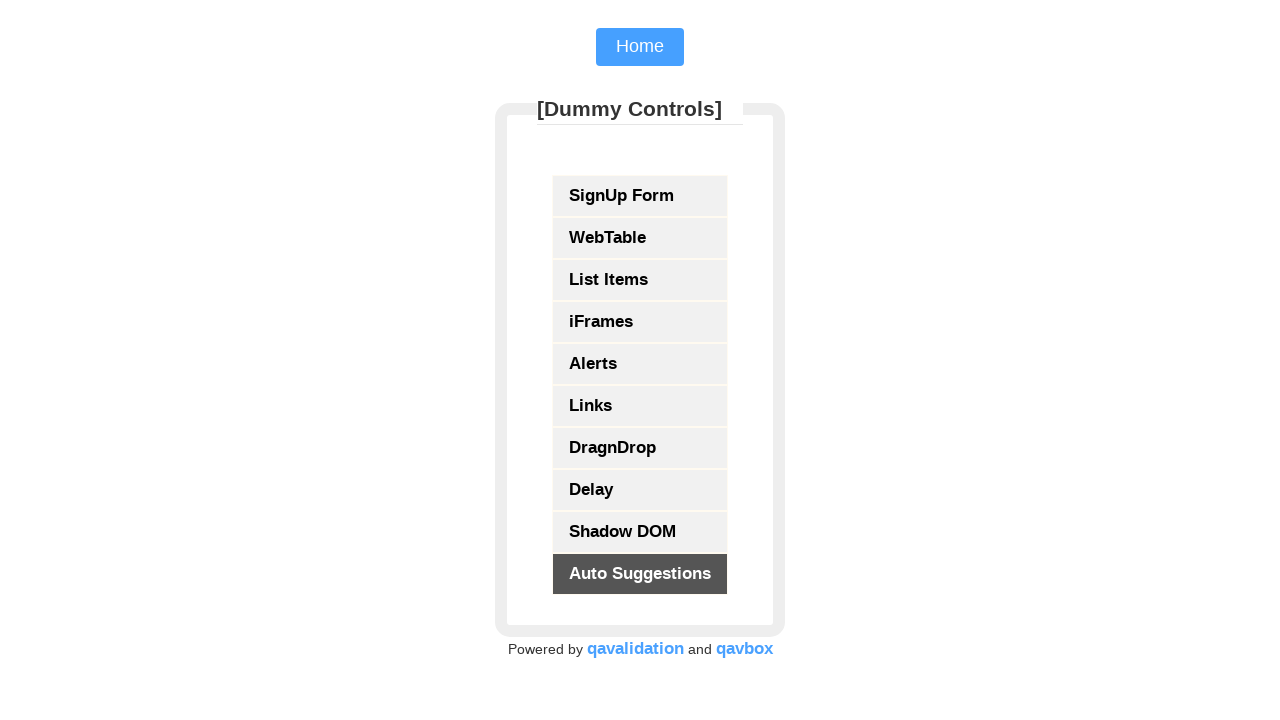

Waited for page to reach 'domcontentloaded' state
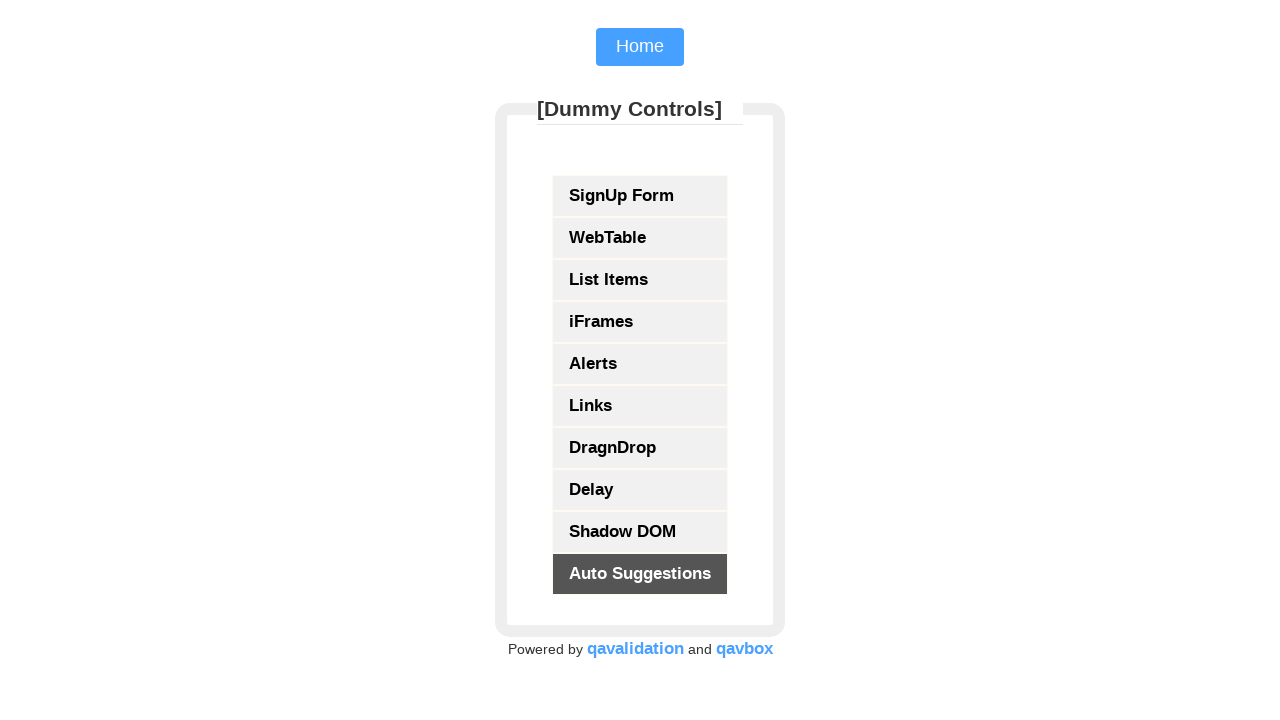

Brought a page/tab to the front
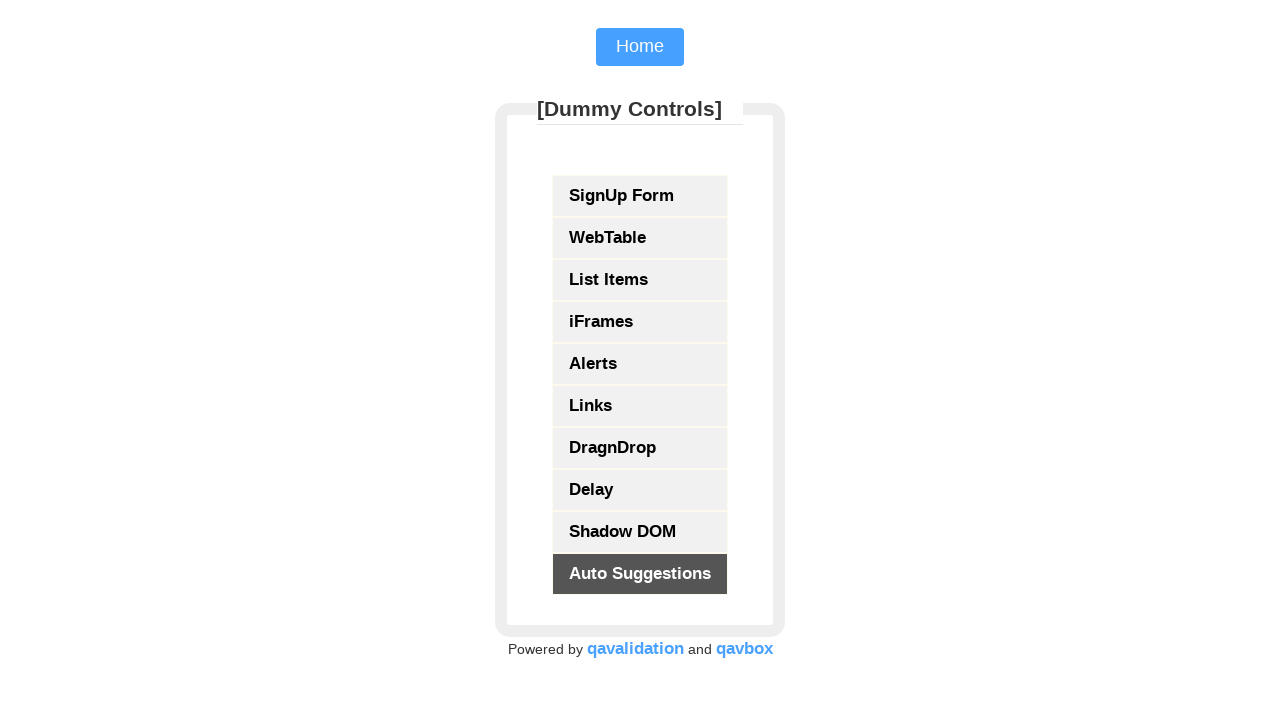

Waited for page to reach 'domcontentloaded' state
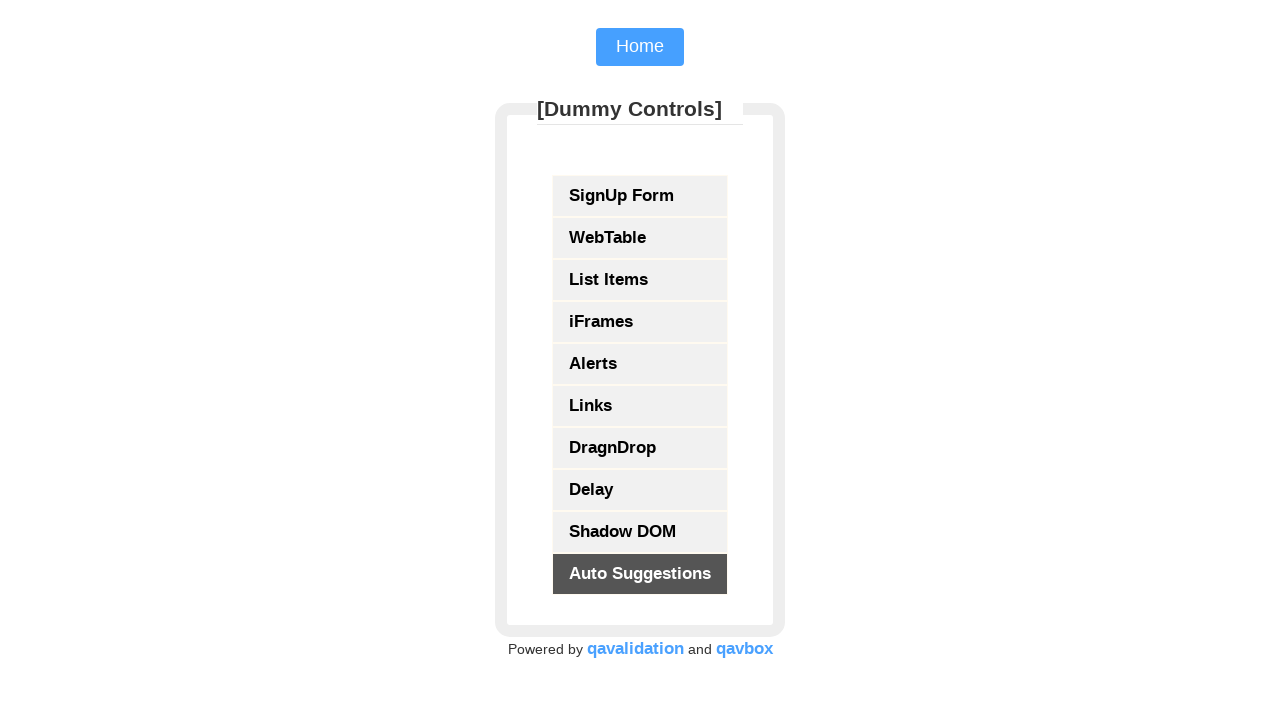

Brought a page/tab to the front
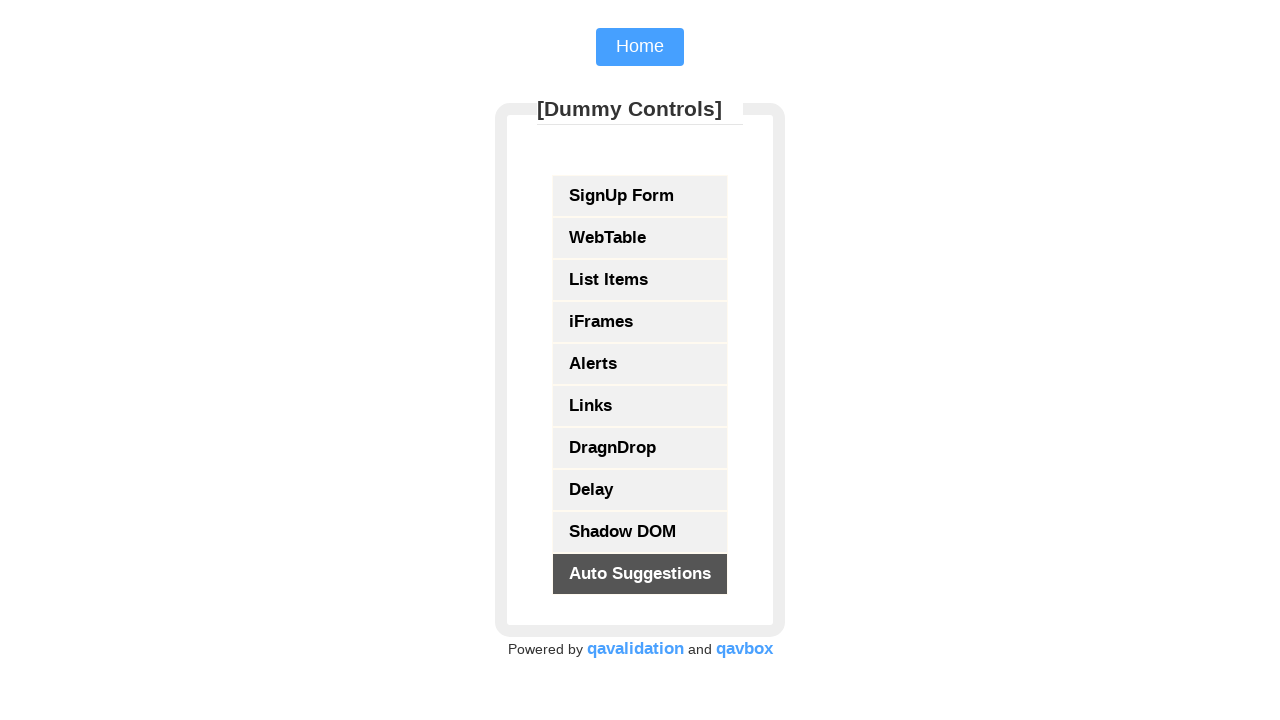

Waited for page to reach 'domcontentloaded' state
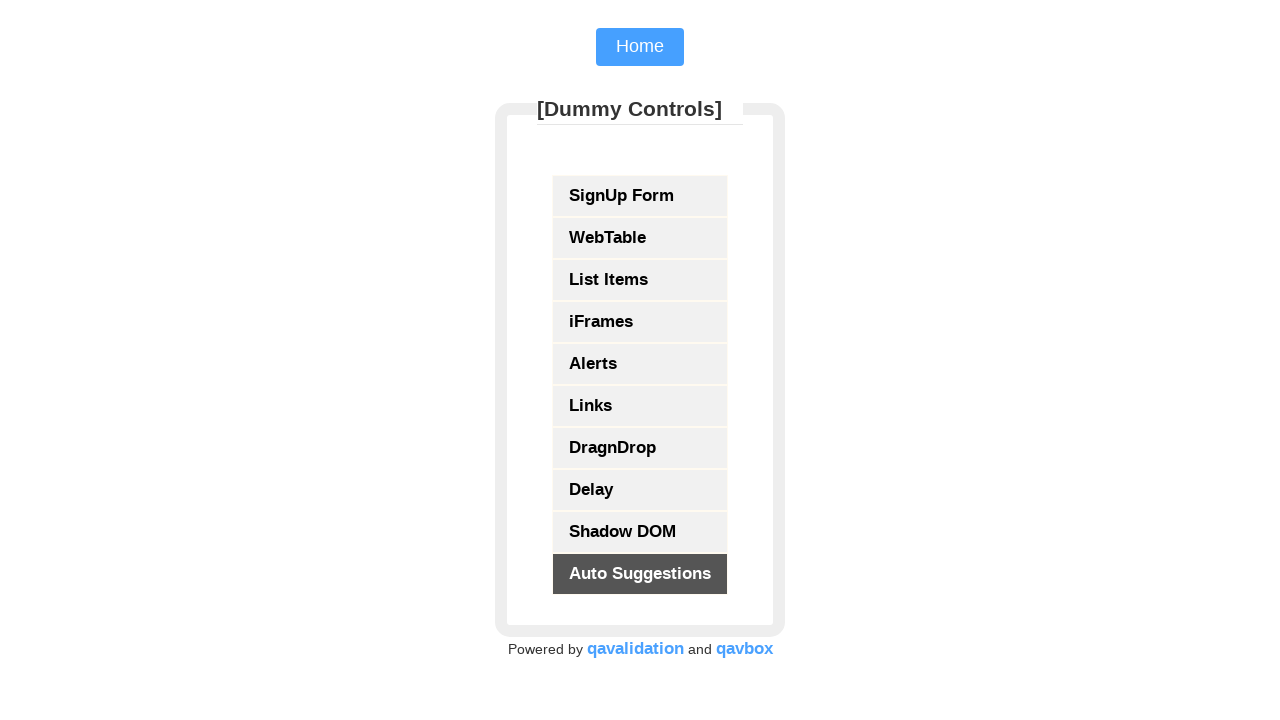

Brought a page/tab to the front
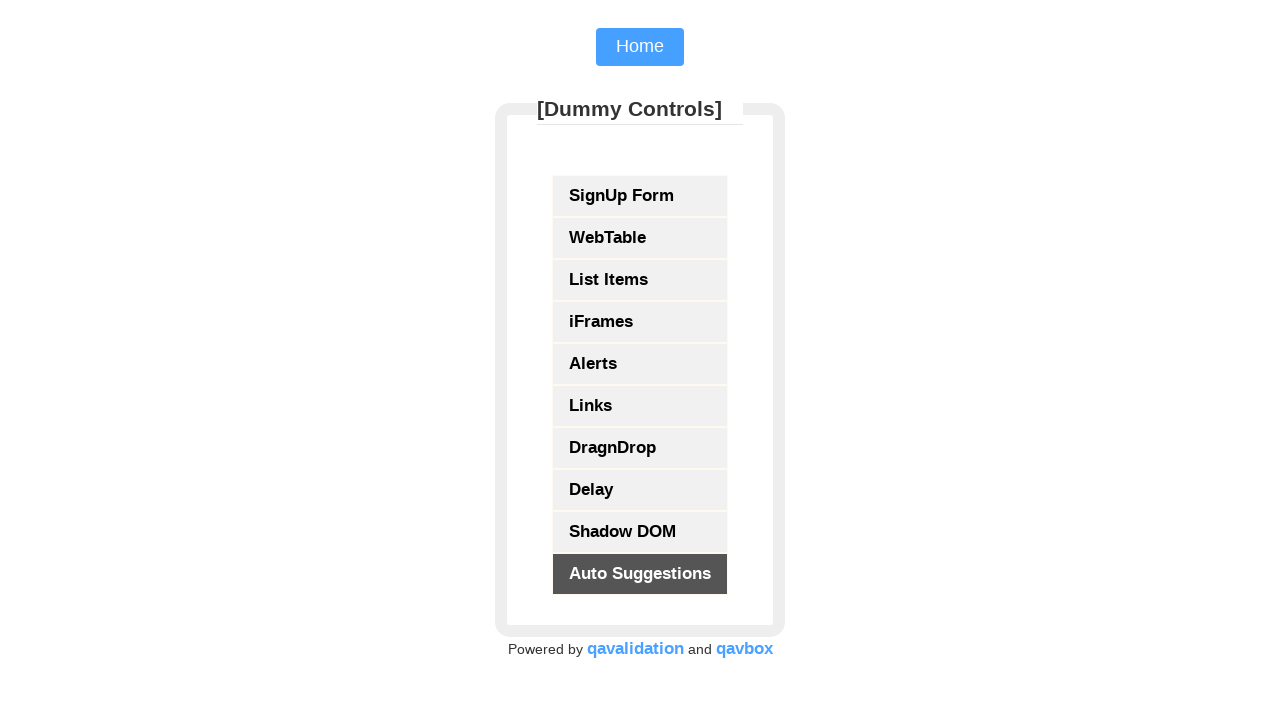

Waited for page to reach 'domcontentloaded' state
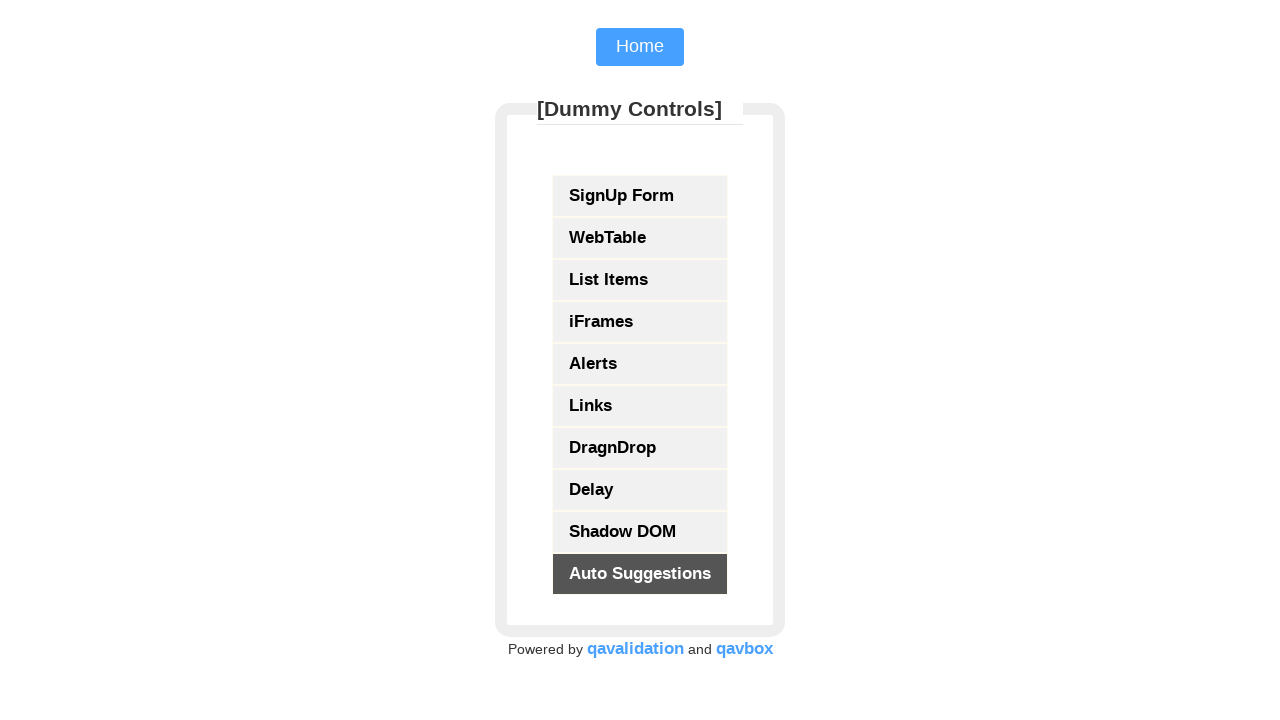

Brought a page/tab to the front
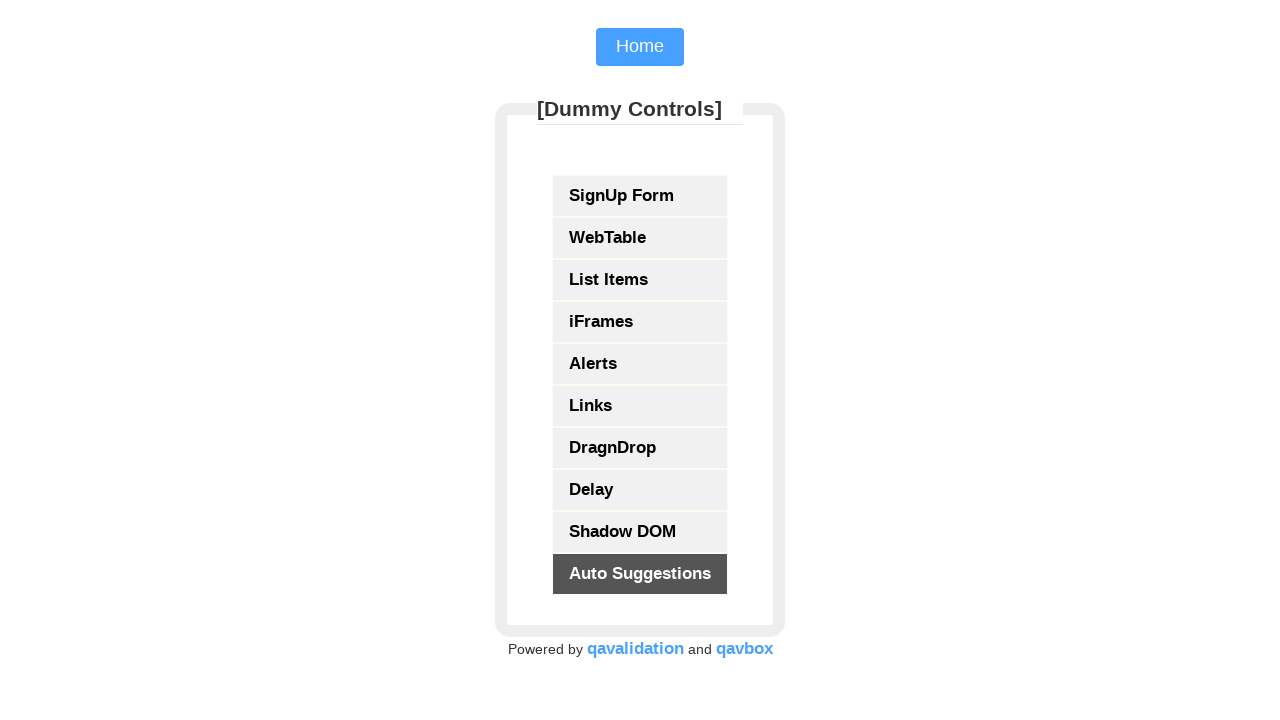

Waited for page to reach 'domcontentloaded' state
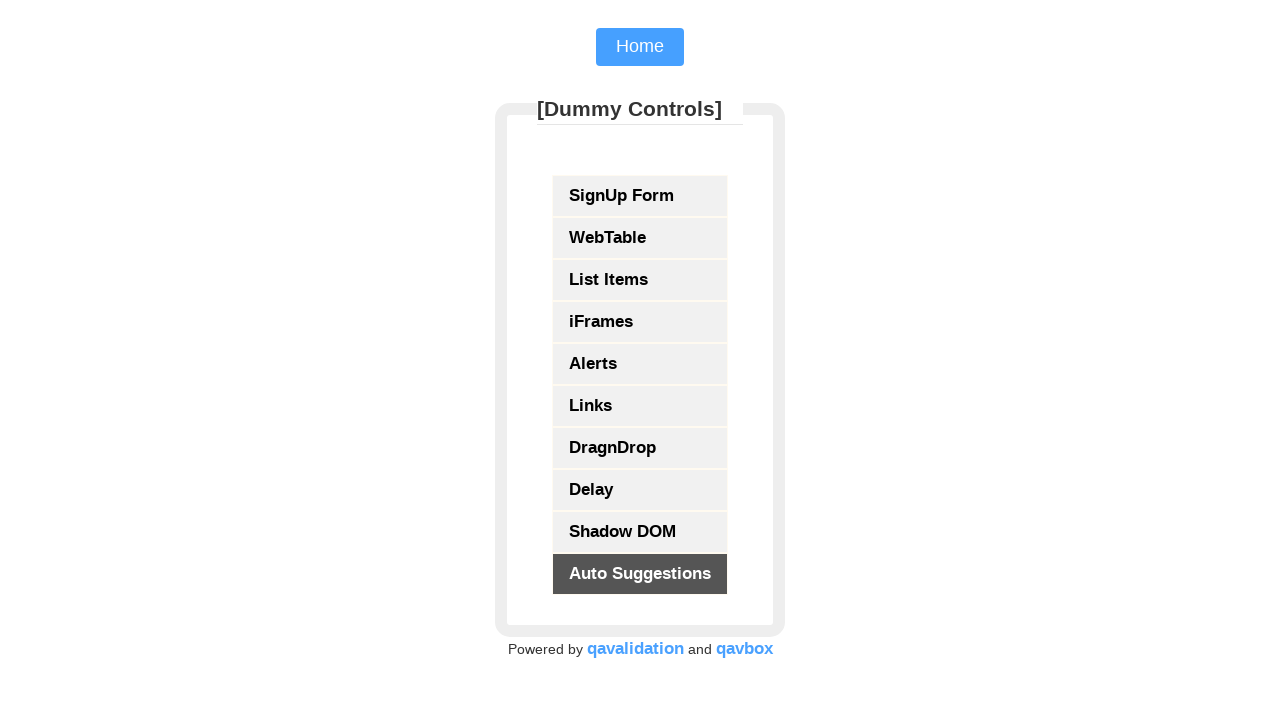

Brought a page/tab to the front
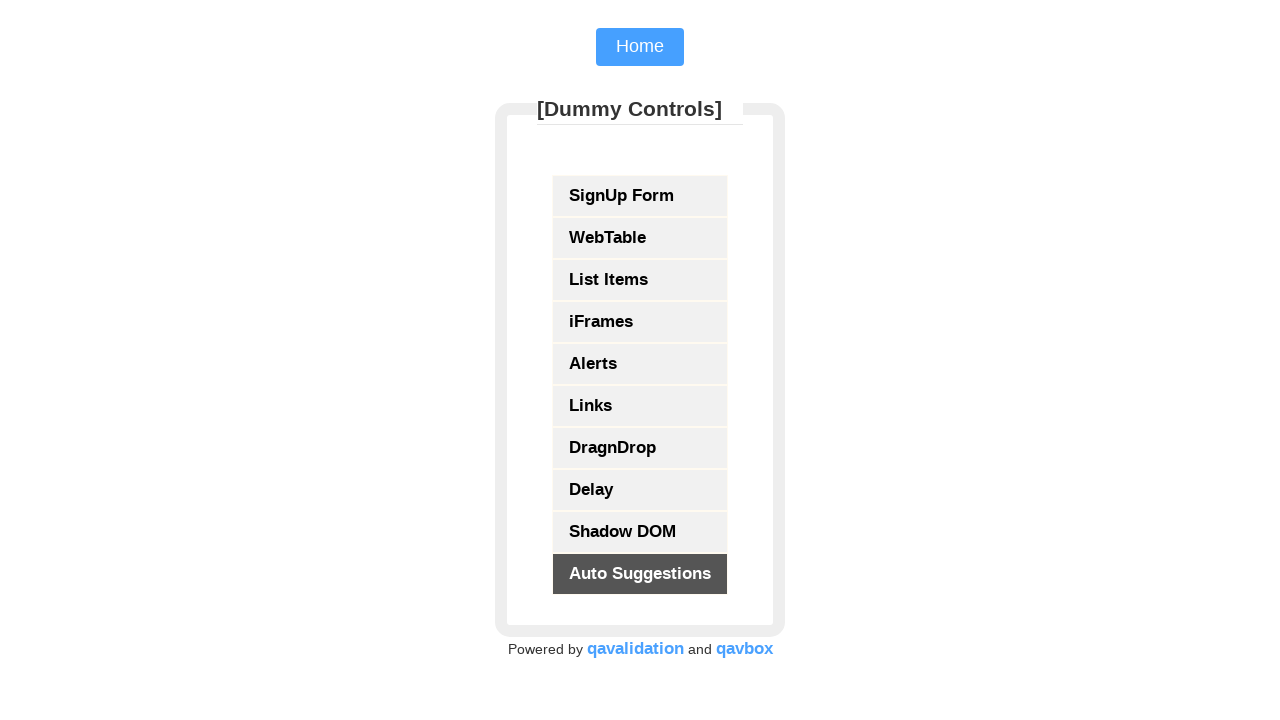

Waited for page to reach 'domcontentloaded' state
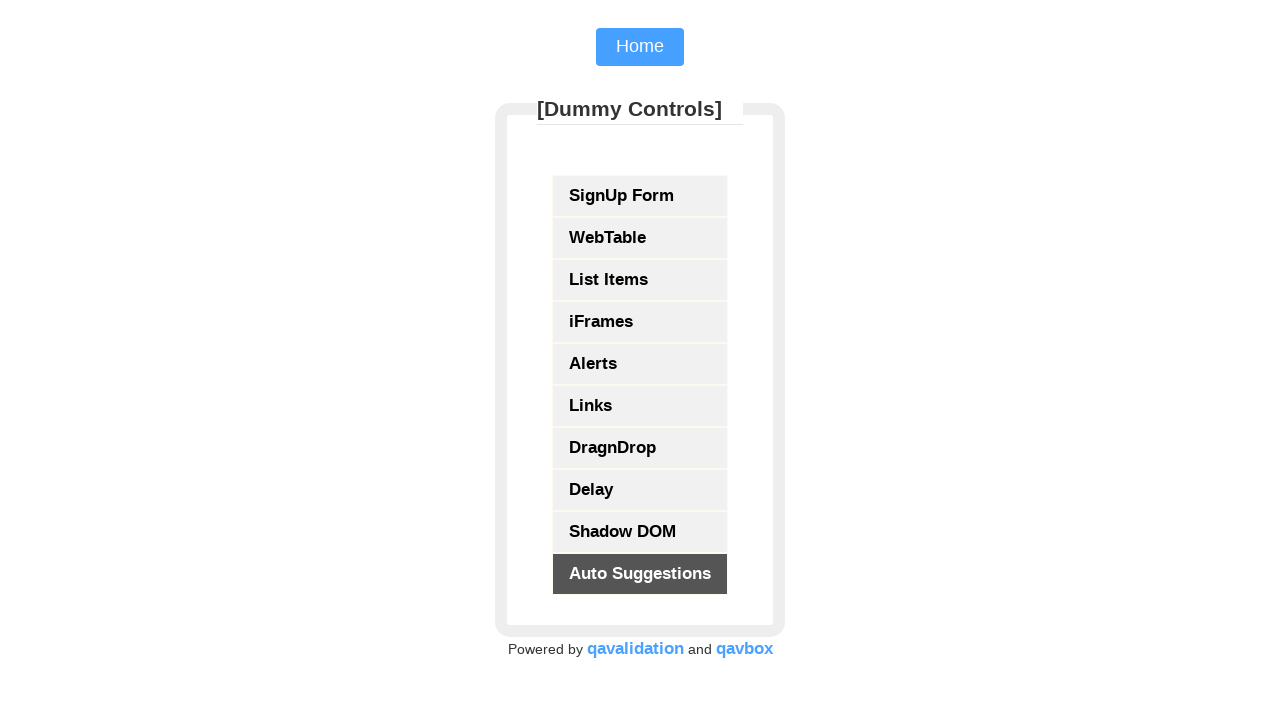

Brought a page/tab to the front
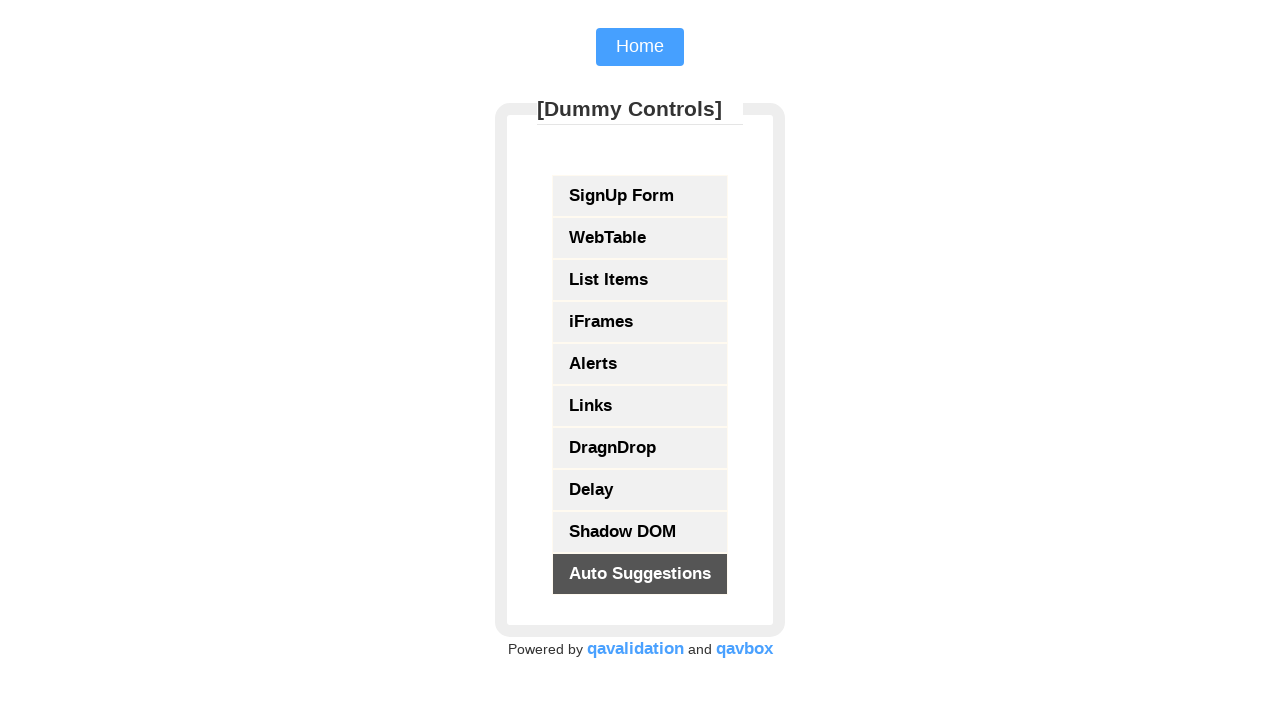

Waited for page to reach 'domcontentloaded' state
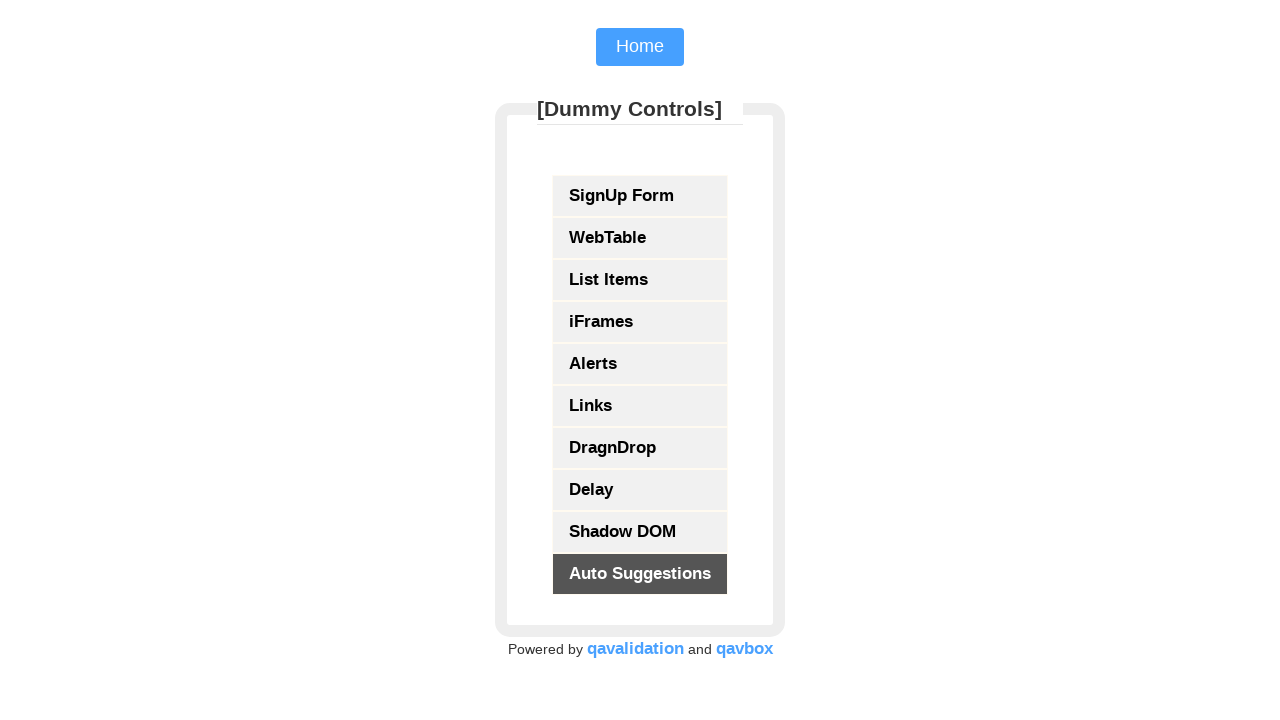

Brought a page/tab to the front
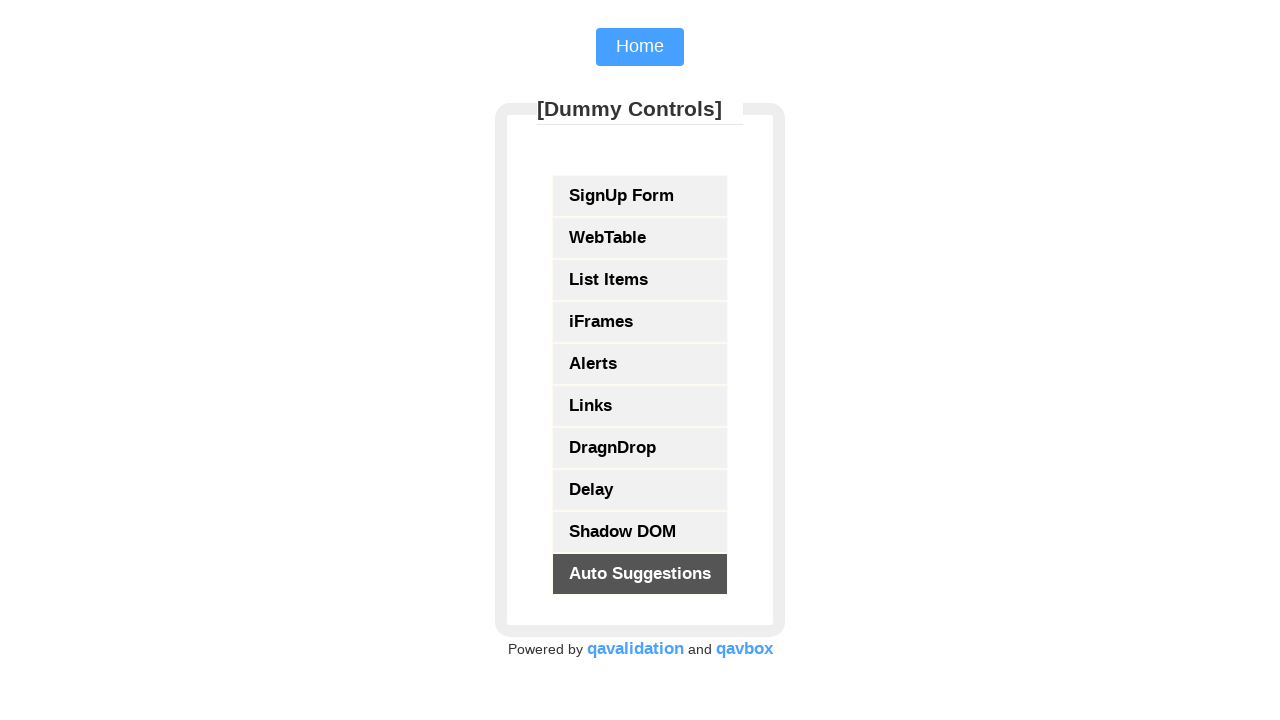

Waited for page to reach 'domcontentloaded' state
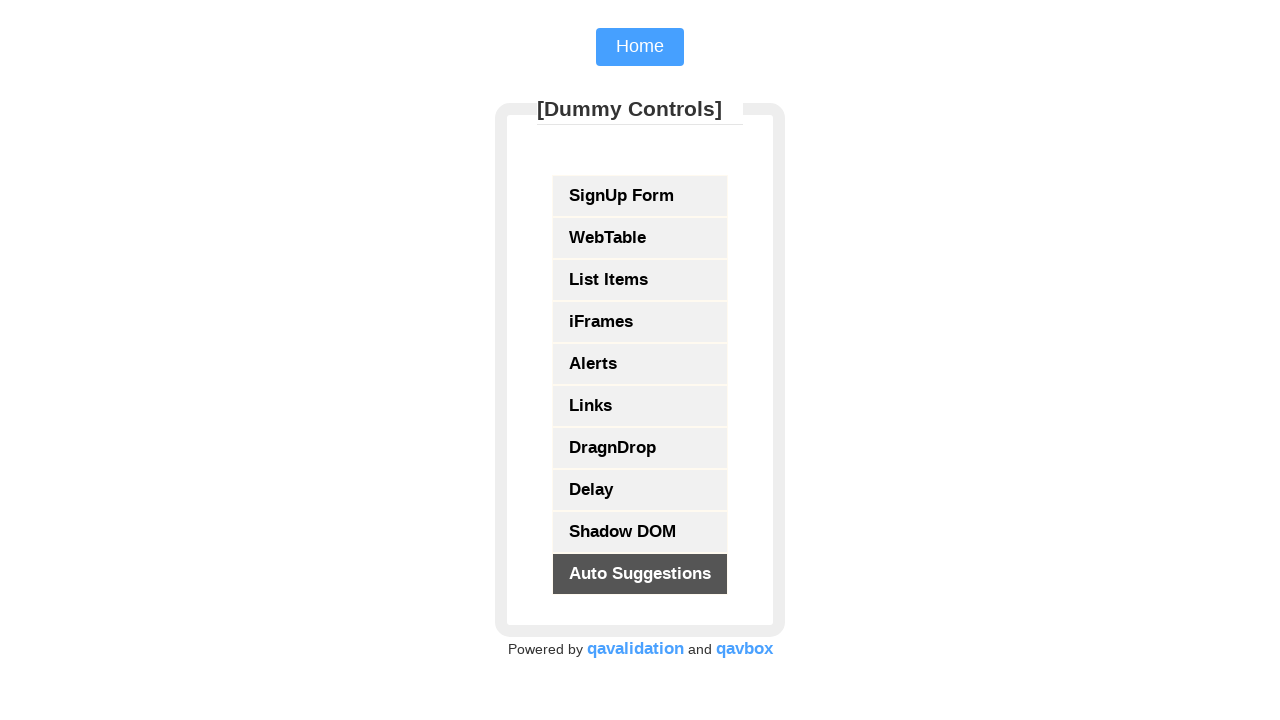

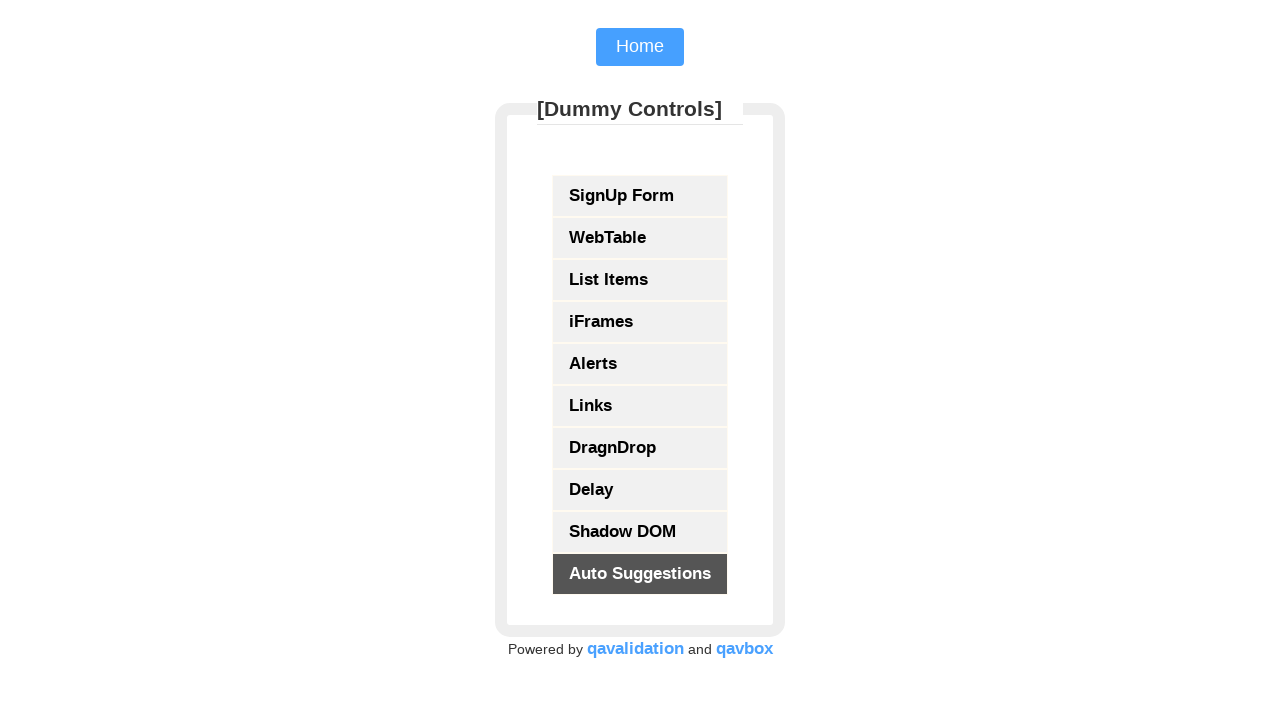